Tests dismissing a confirm alert by clicking the confirm button and cancelling the dialog

Starting URL: https://www.letskodeit.com/practice

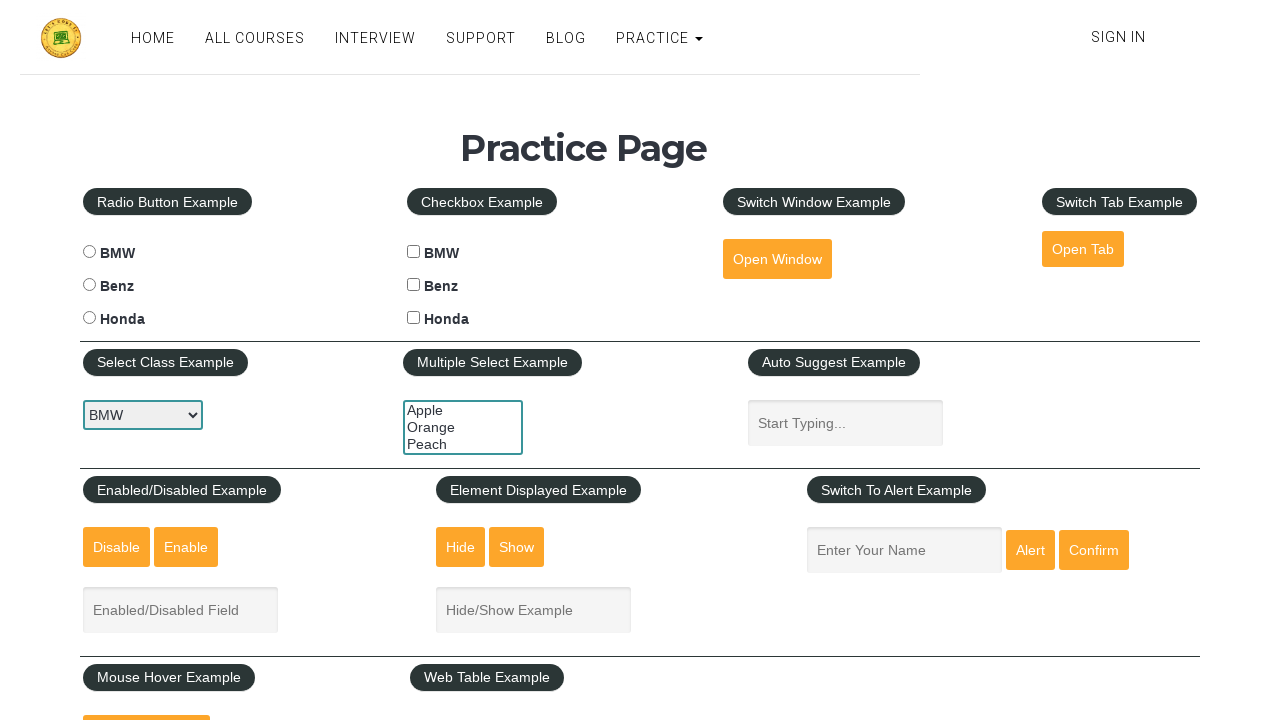

Scrolled down 350 pixels to reach alert section
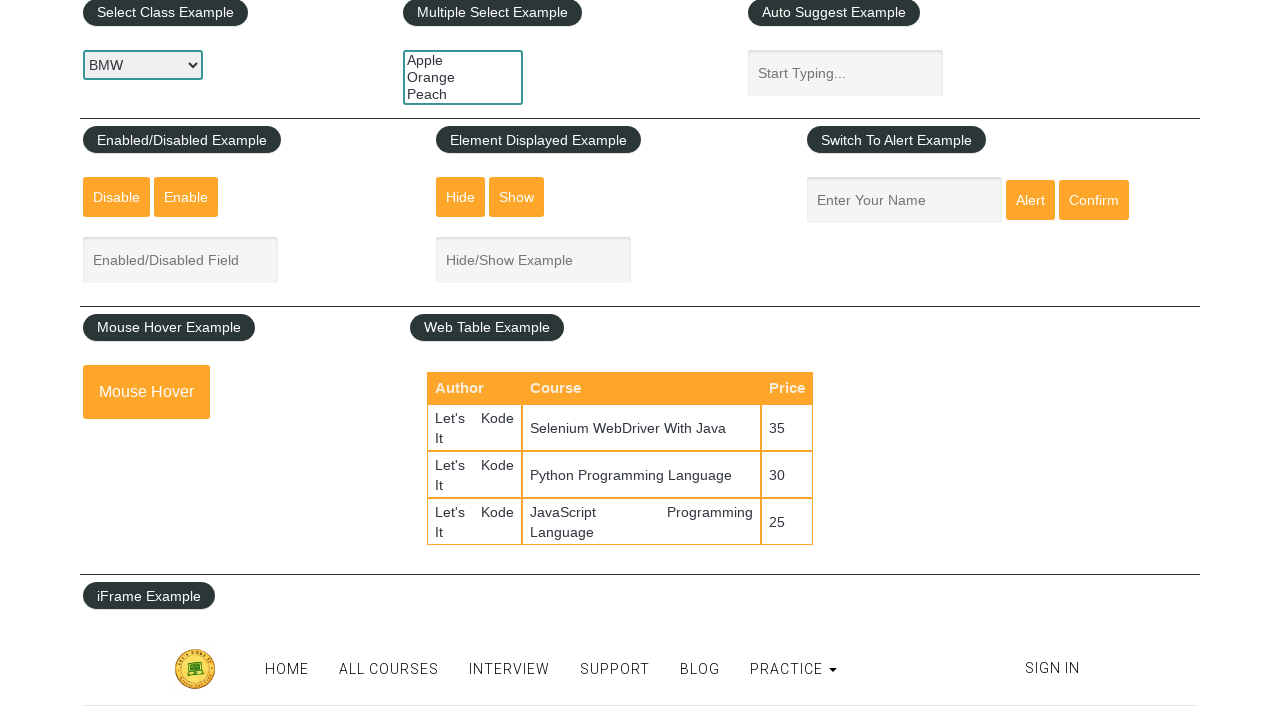

Set up dialog handler to dismiss confirm dialog
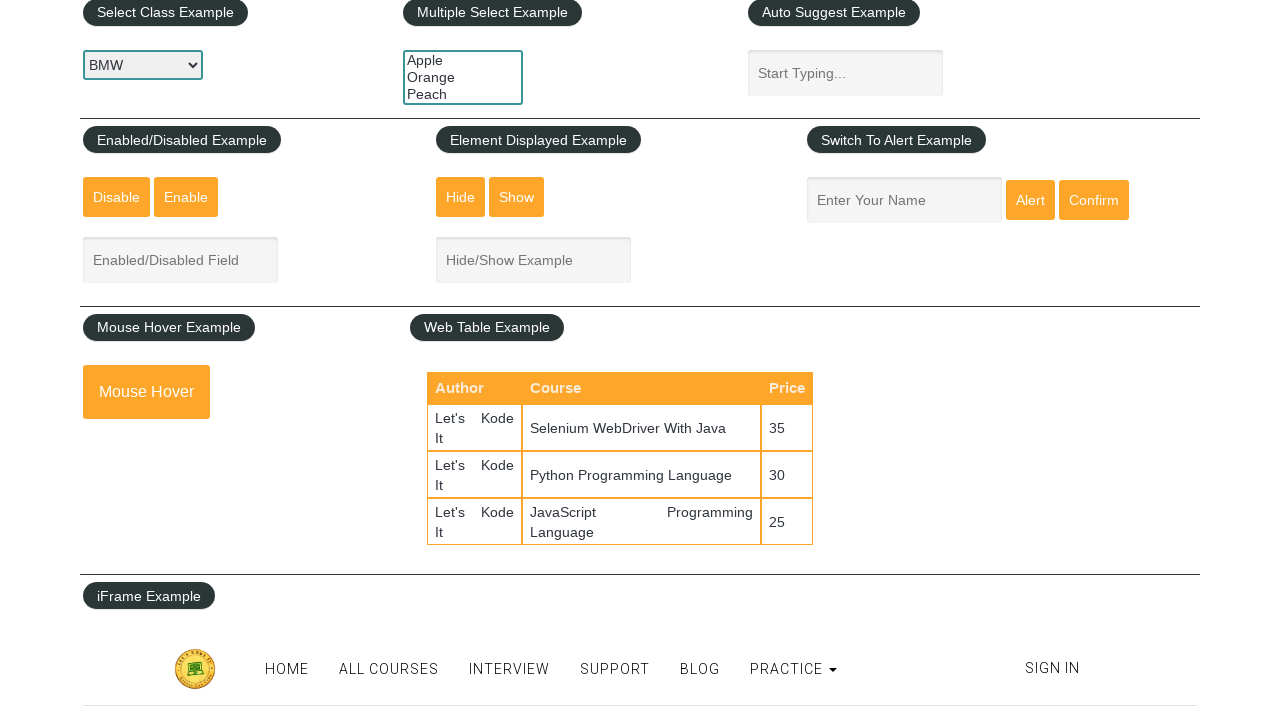

Clicked confirm button to trigger alert dialog at (1094, 200) on #confirmbtn
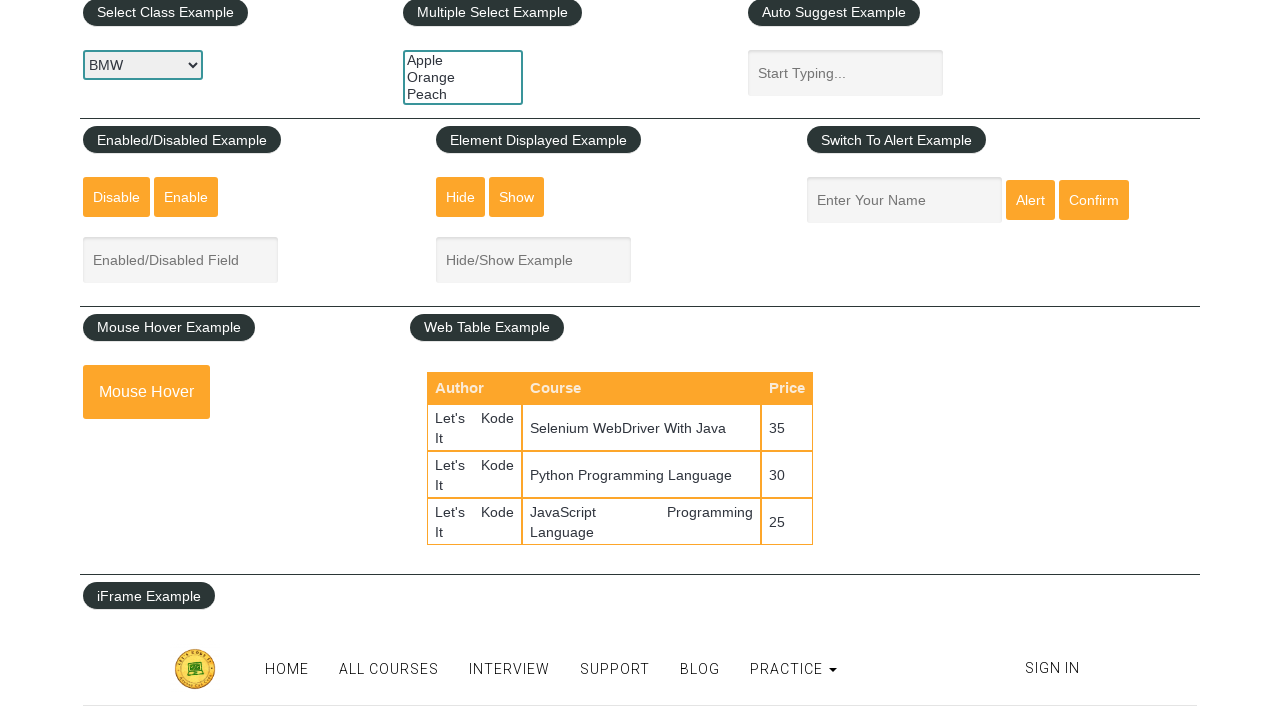

Waited for dialog interaction to complete
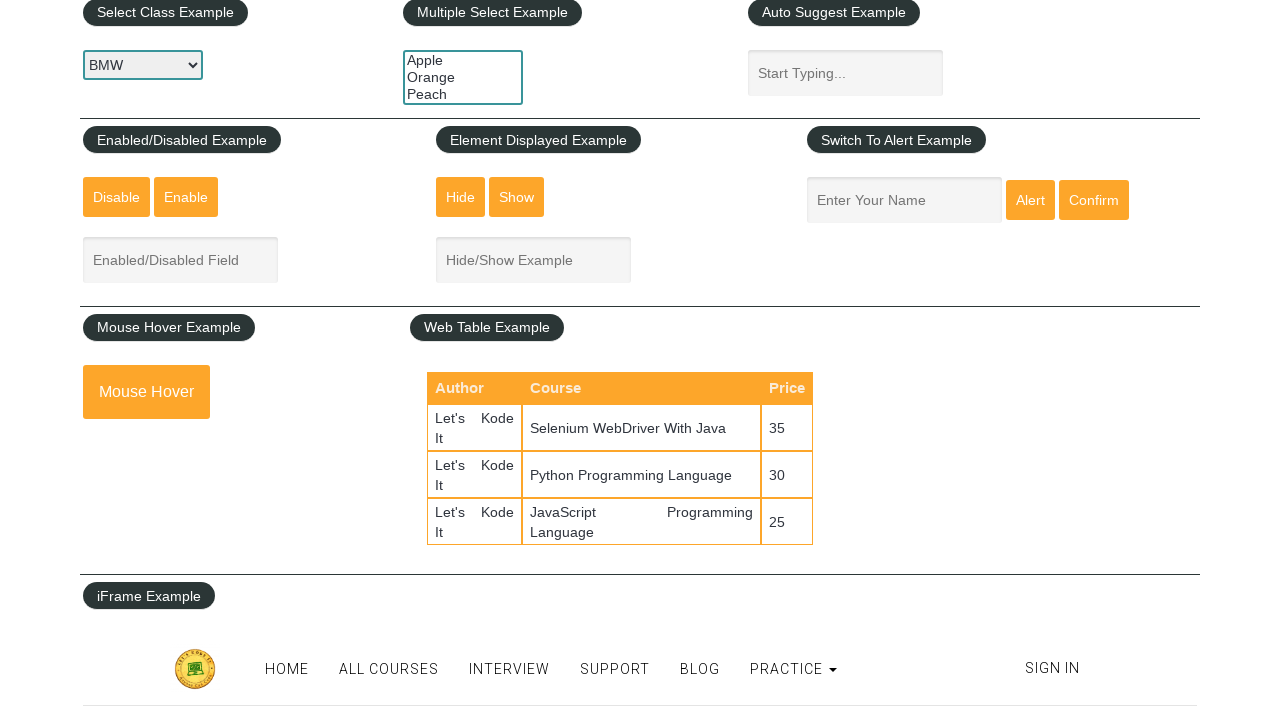

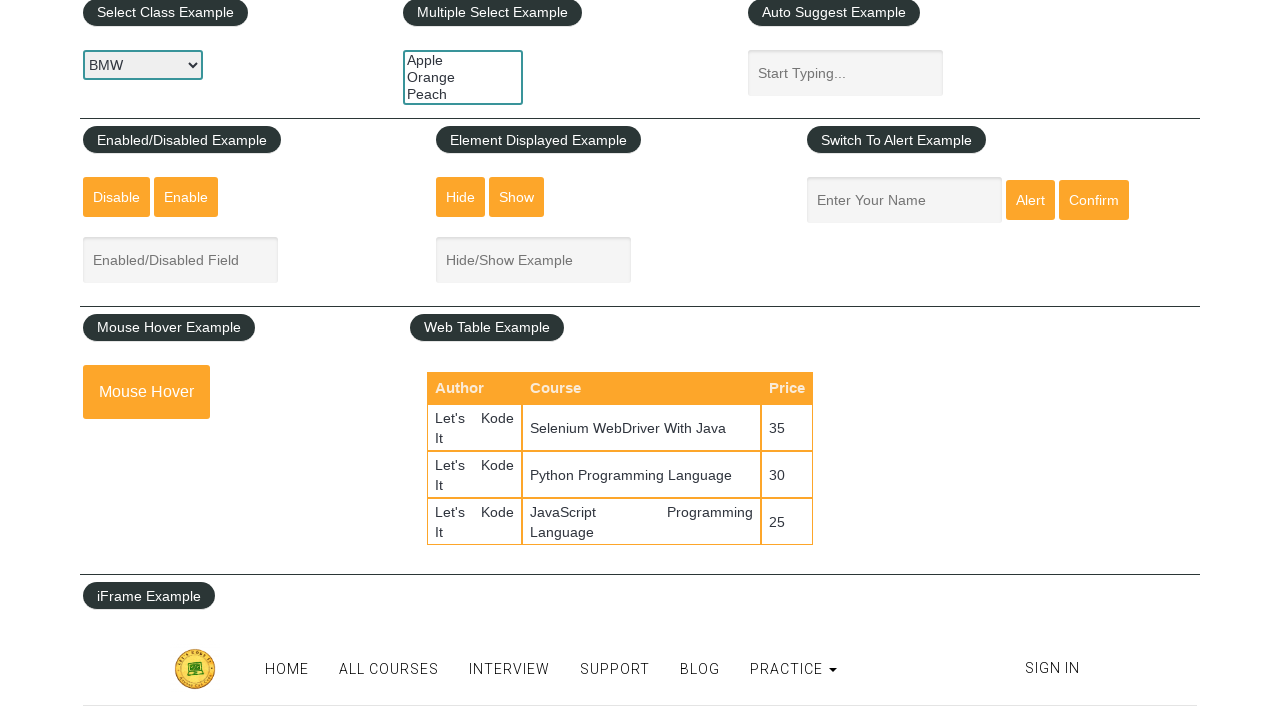